Tests input field functionality by verifying placeholder text and entering a message into the form field

Starting URL: https://www.lambdatest.com/selenium-playground/simple-form-demo

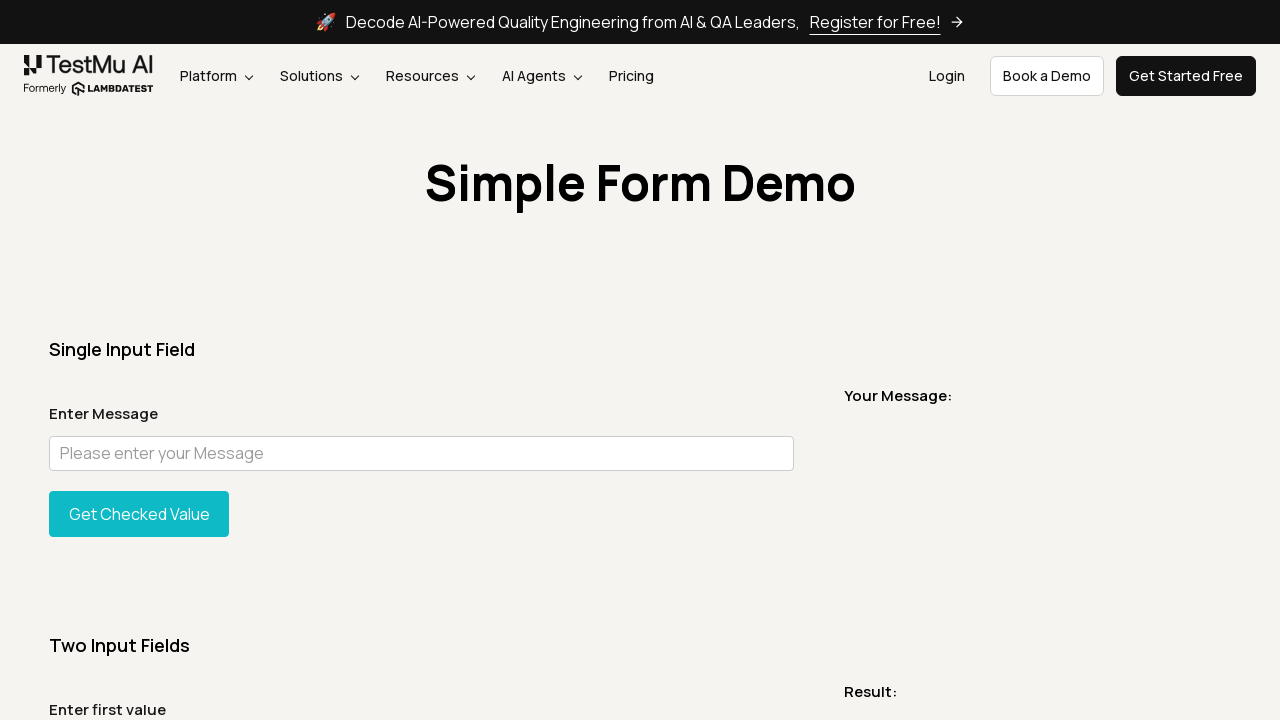

Located the message input field
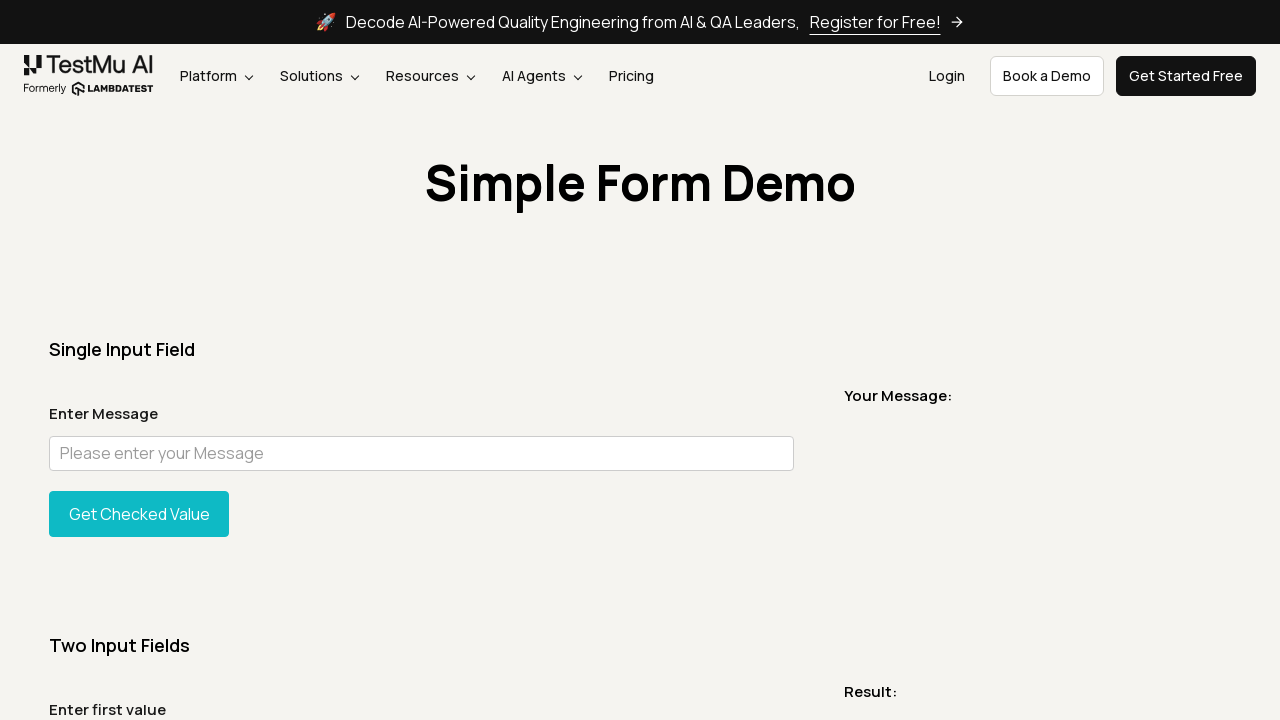

Scrolled to the message input field
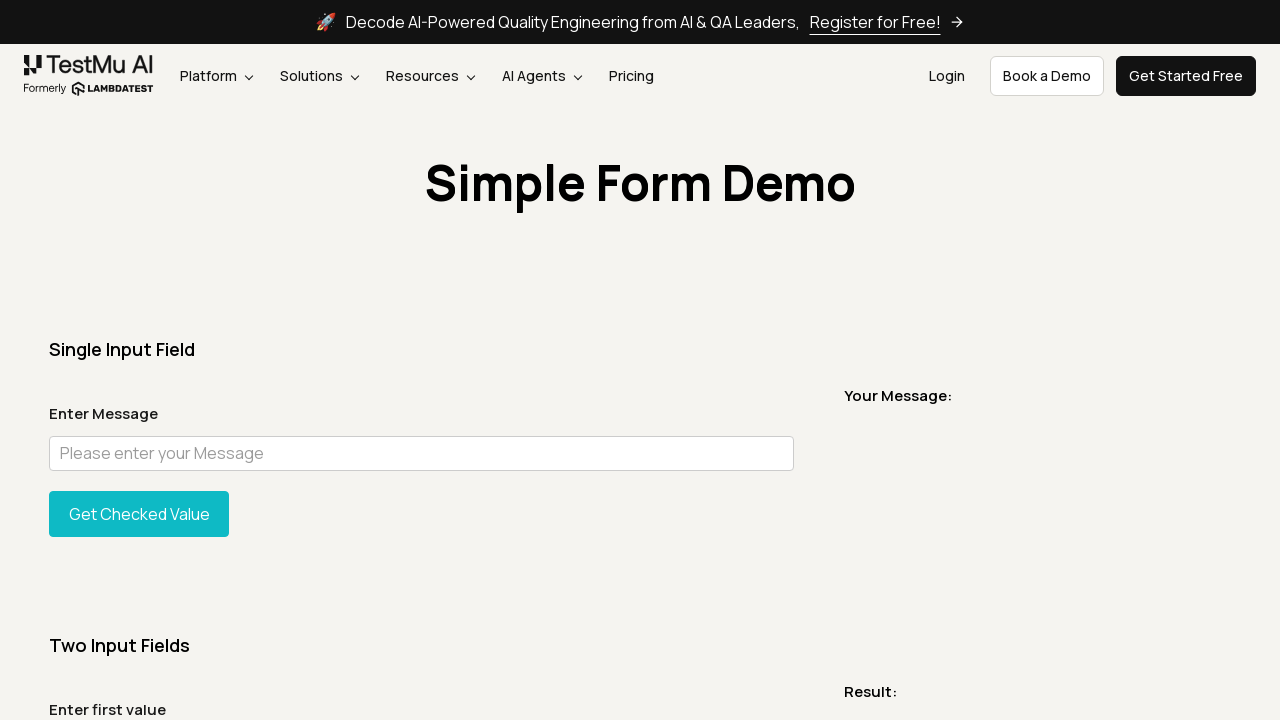

Retrieved placeholder text: 'Please enter your Message'
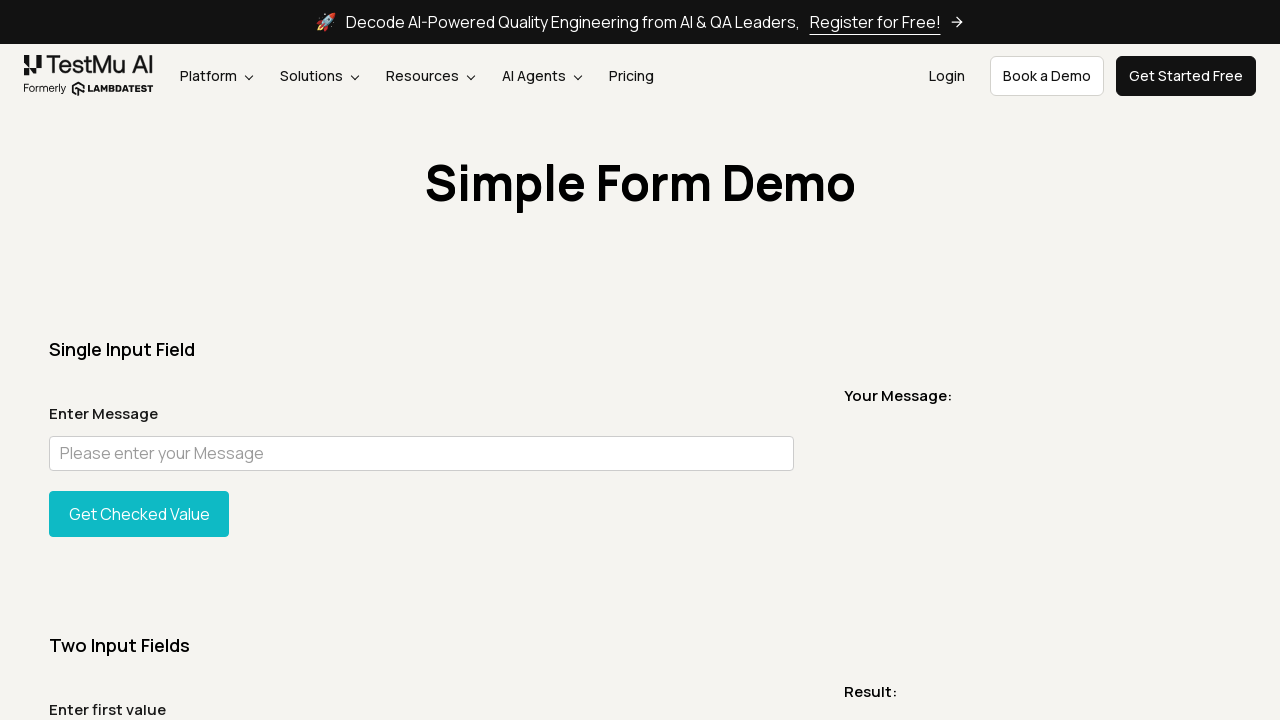

Verified placeholder text matches 'Please enter your Message'
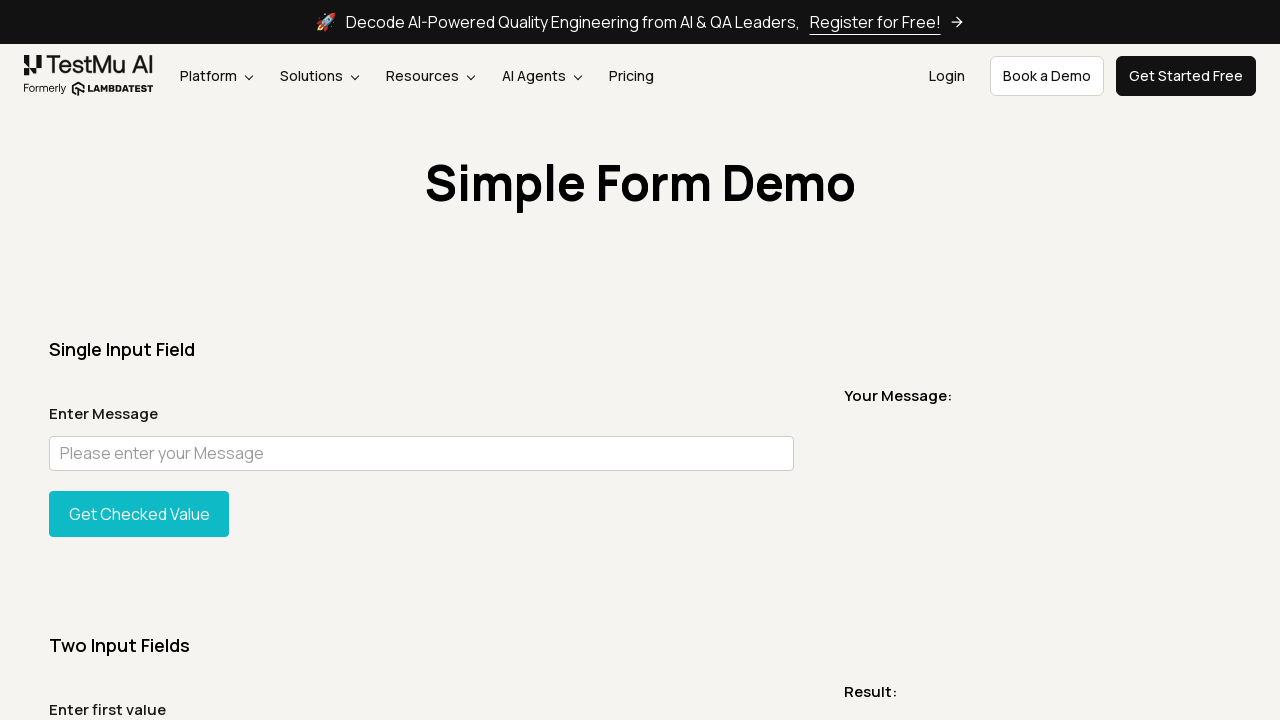

Filled message input field with 'Hello, this is a test message' on input#user-message
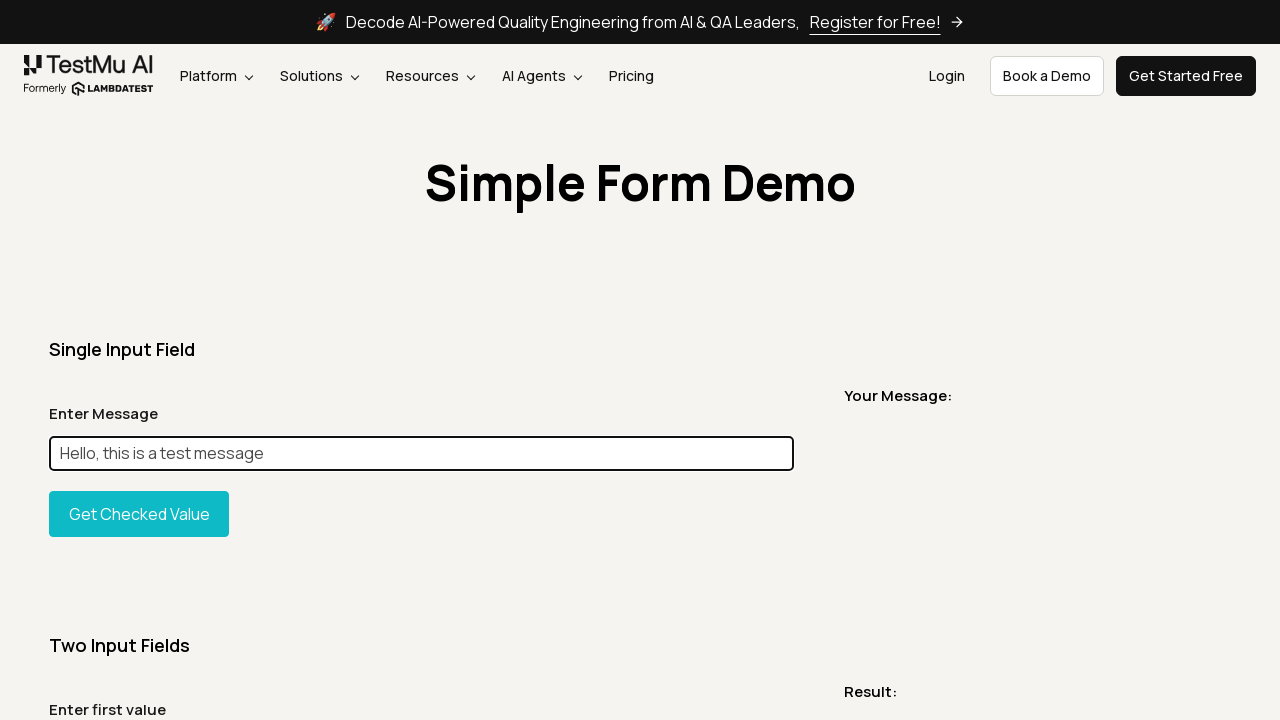

Retrieved input field value: 'Hello, this is a test message'
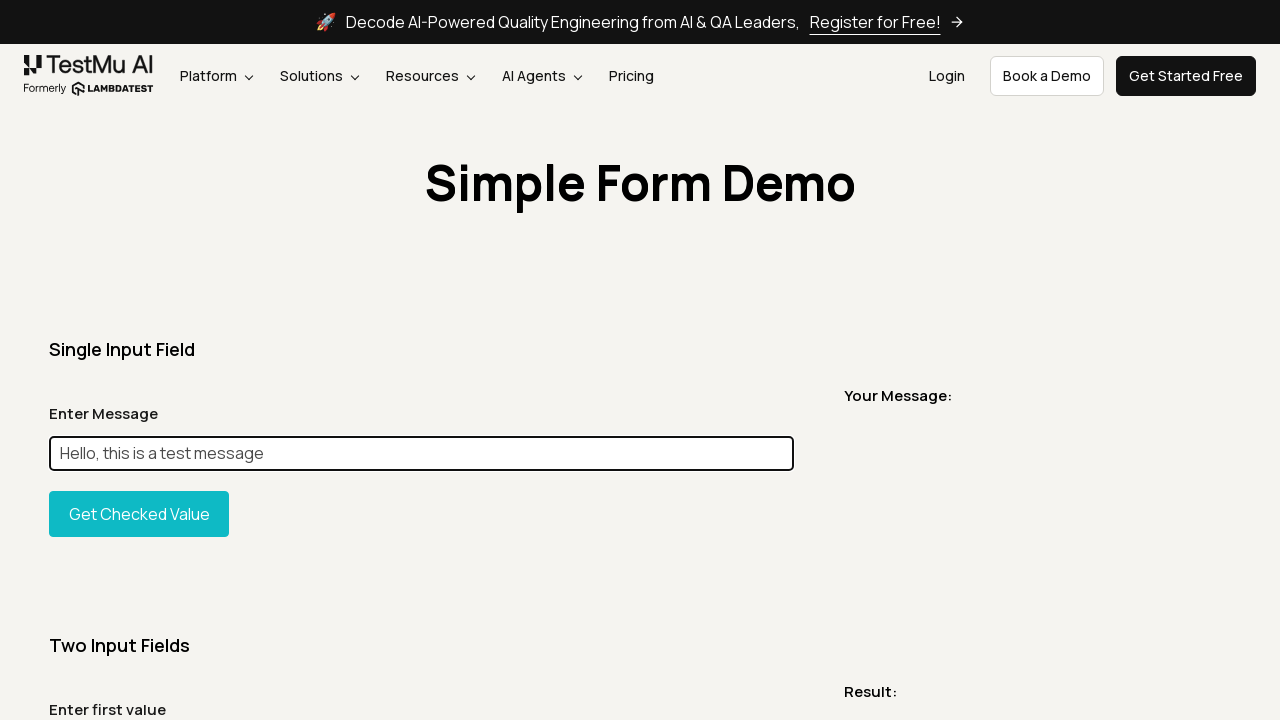

Verified input field value matches entered message
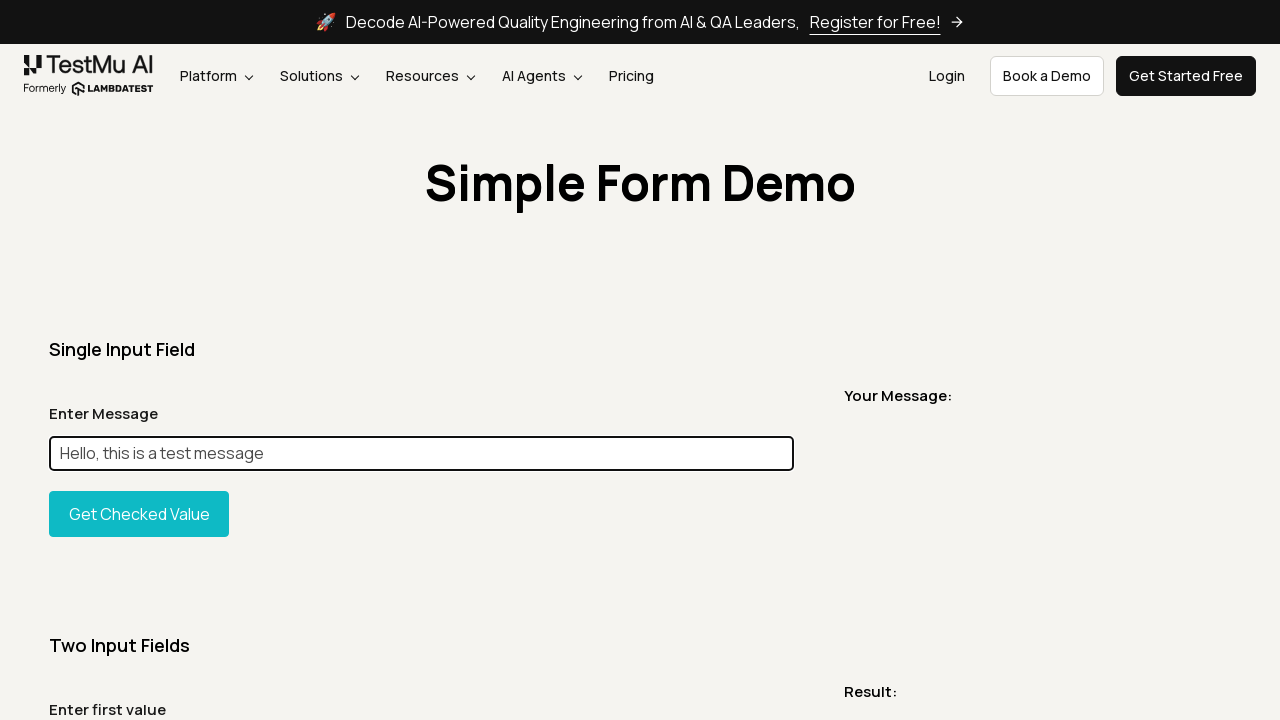

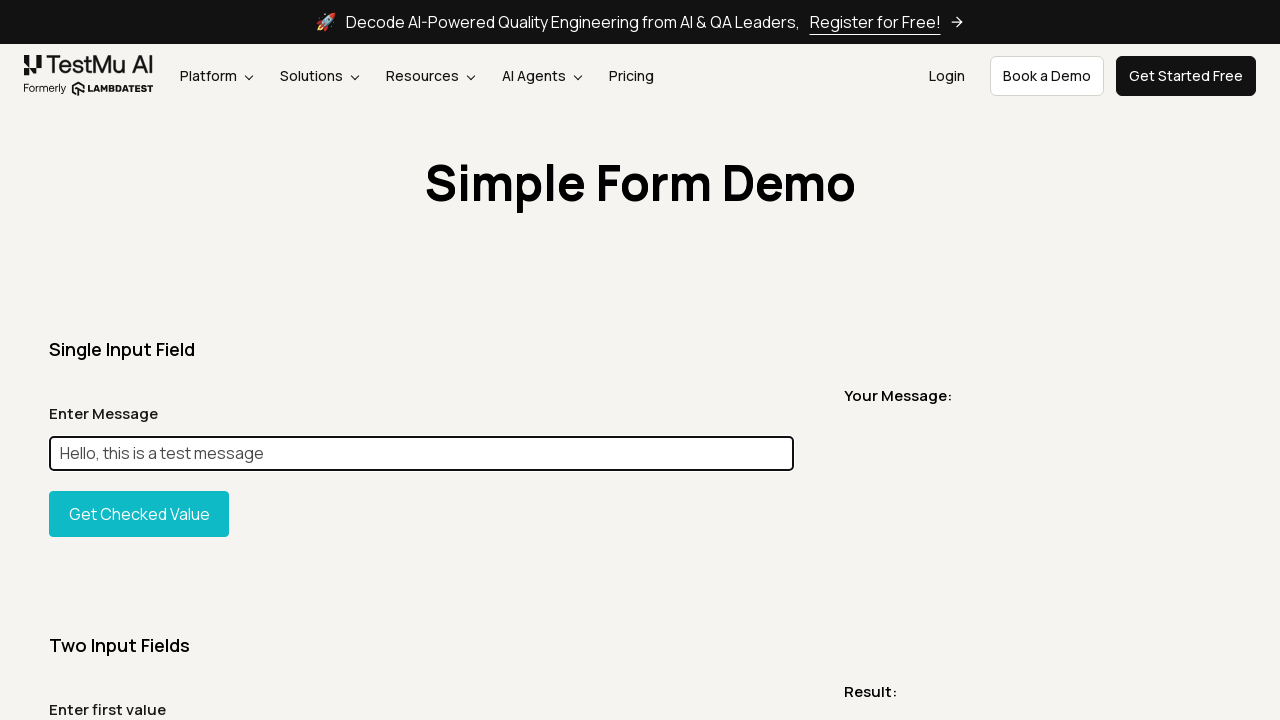